Tests the add/remove elements functionality by clicking the Add Element button to create a new element, then clicking the Delete button to remove it

Starting URL: https://the-internet.herokuapp.com/add_remove_elements/

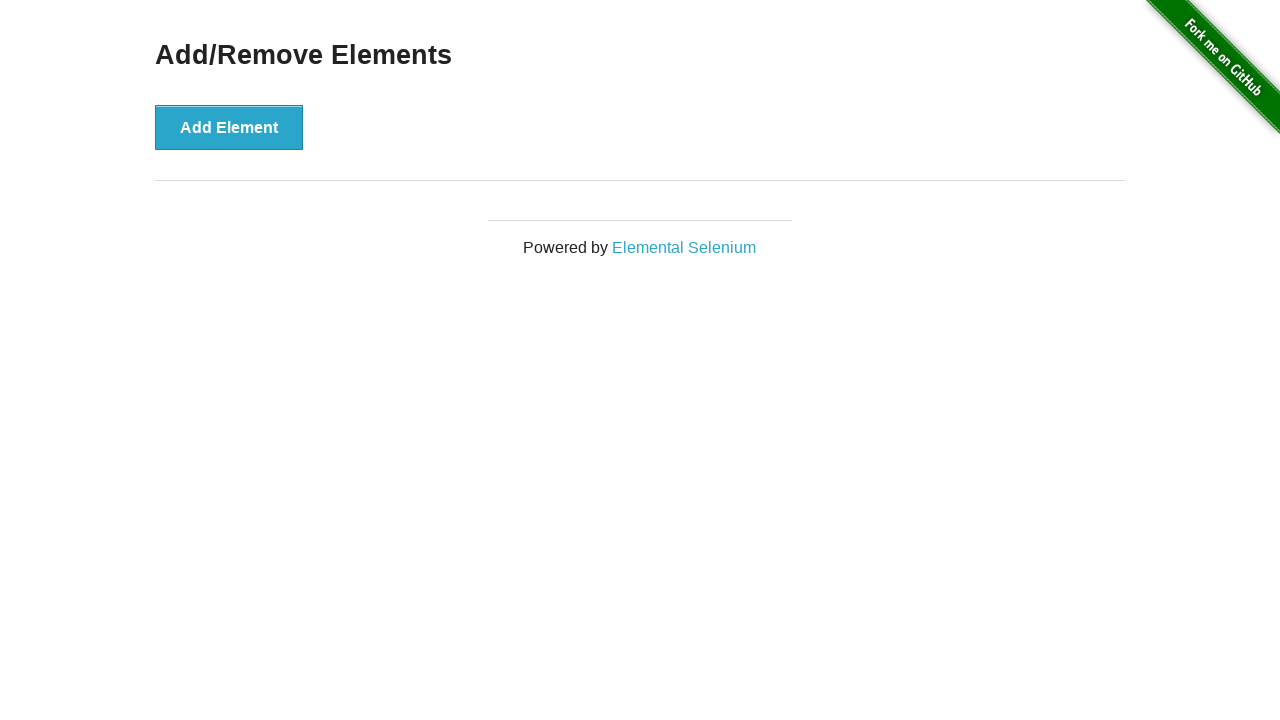

Clicked the Add Element button to create a new element at (229, 127) on xpath=//button[contains(text(), 'Add Element')]
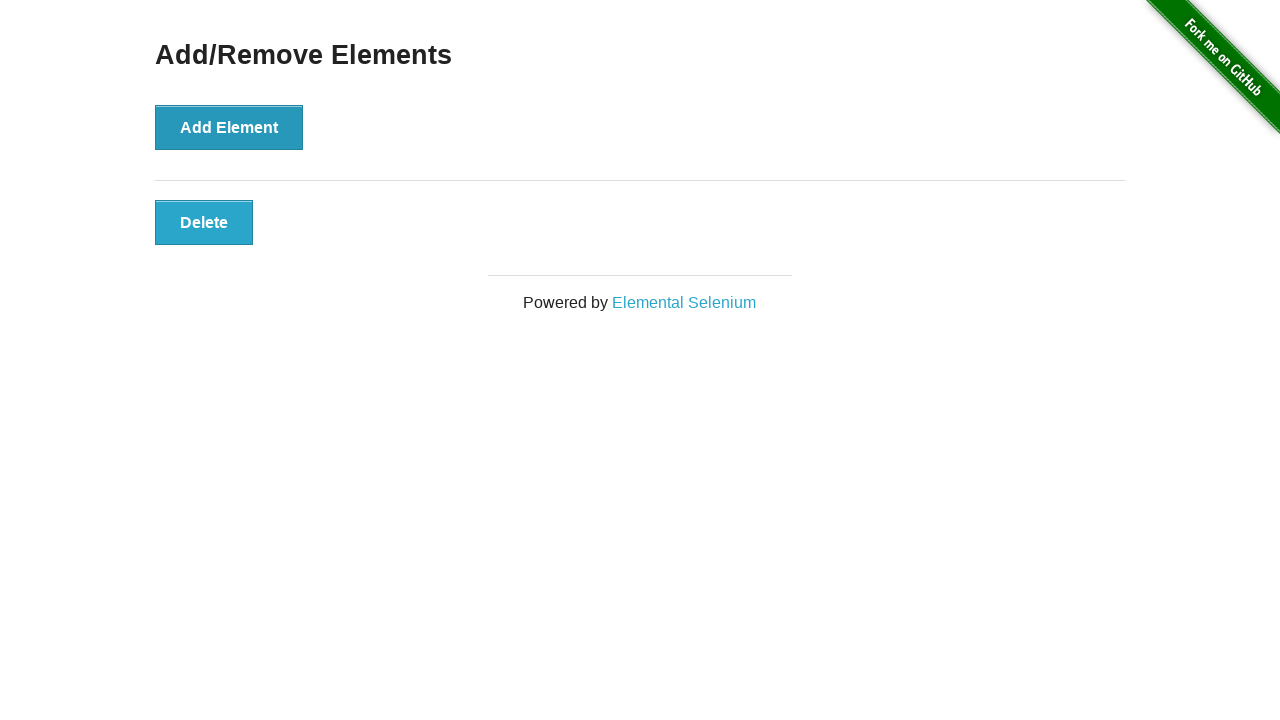

Delete button appeared after adding element
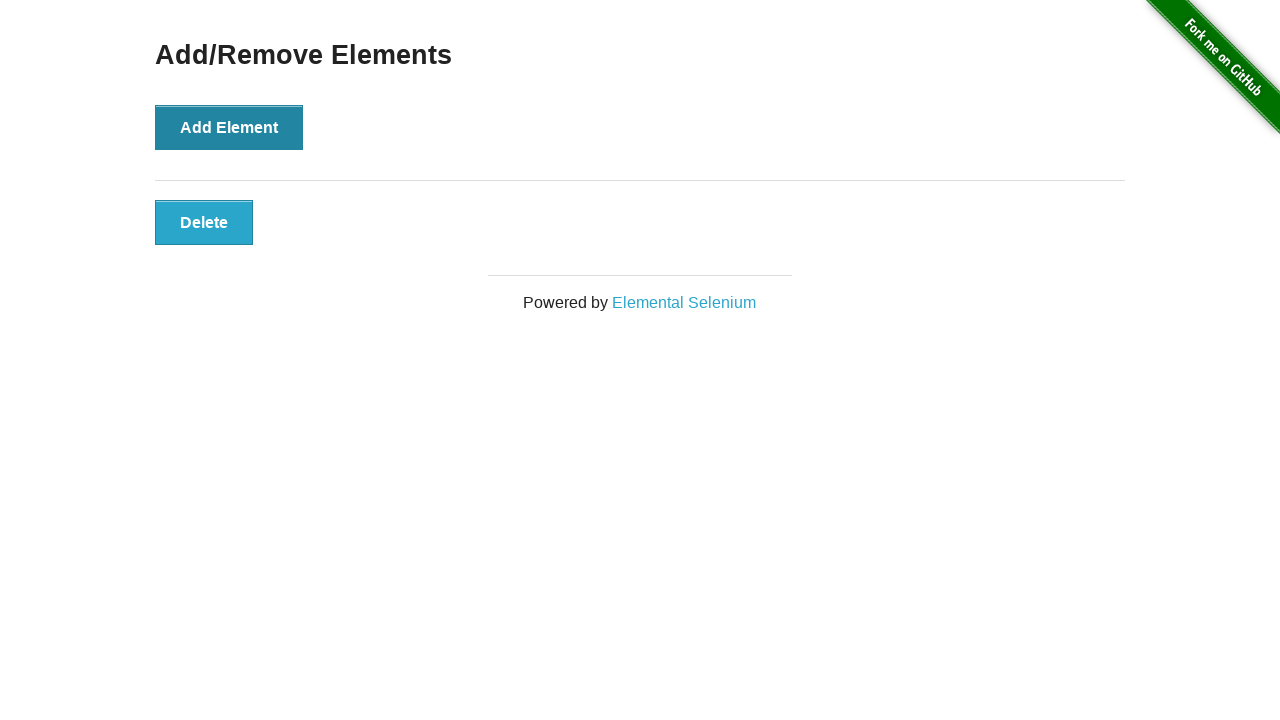

Clicked the Delete button to remove the element at (204, 222) on xpath=//button[@class='added-manually']
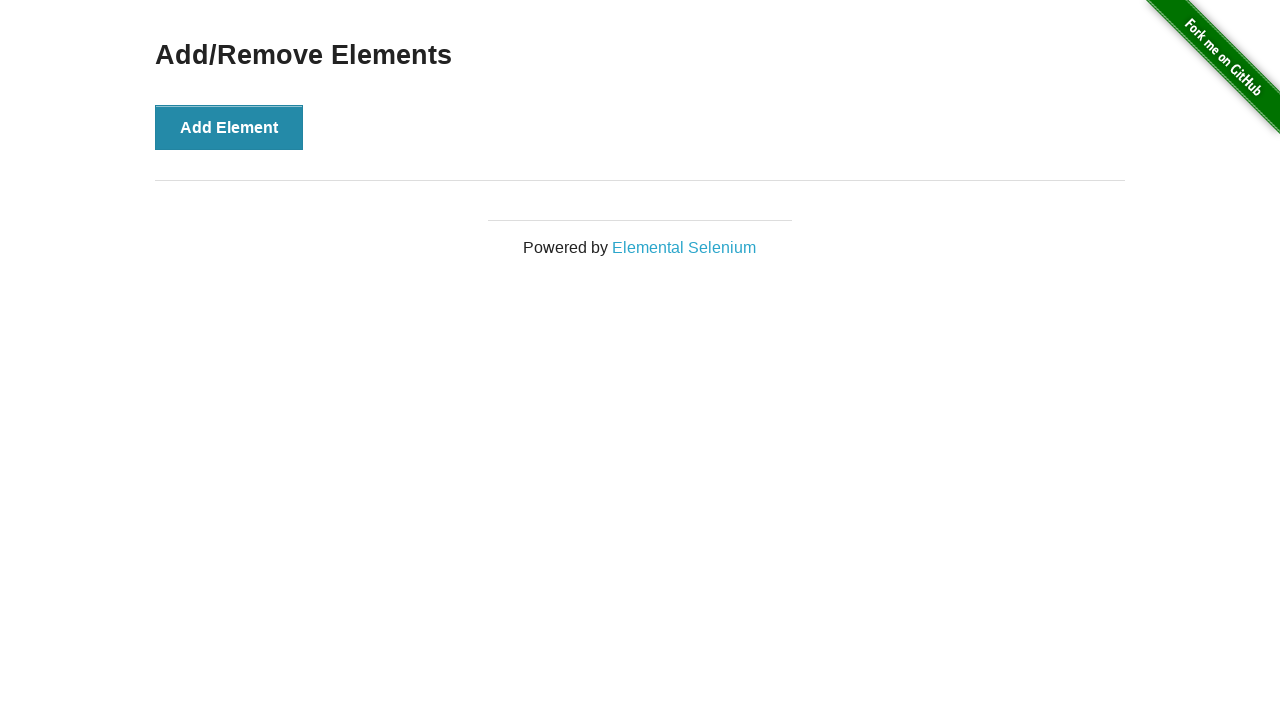

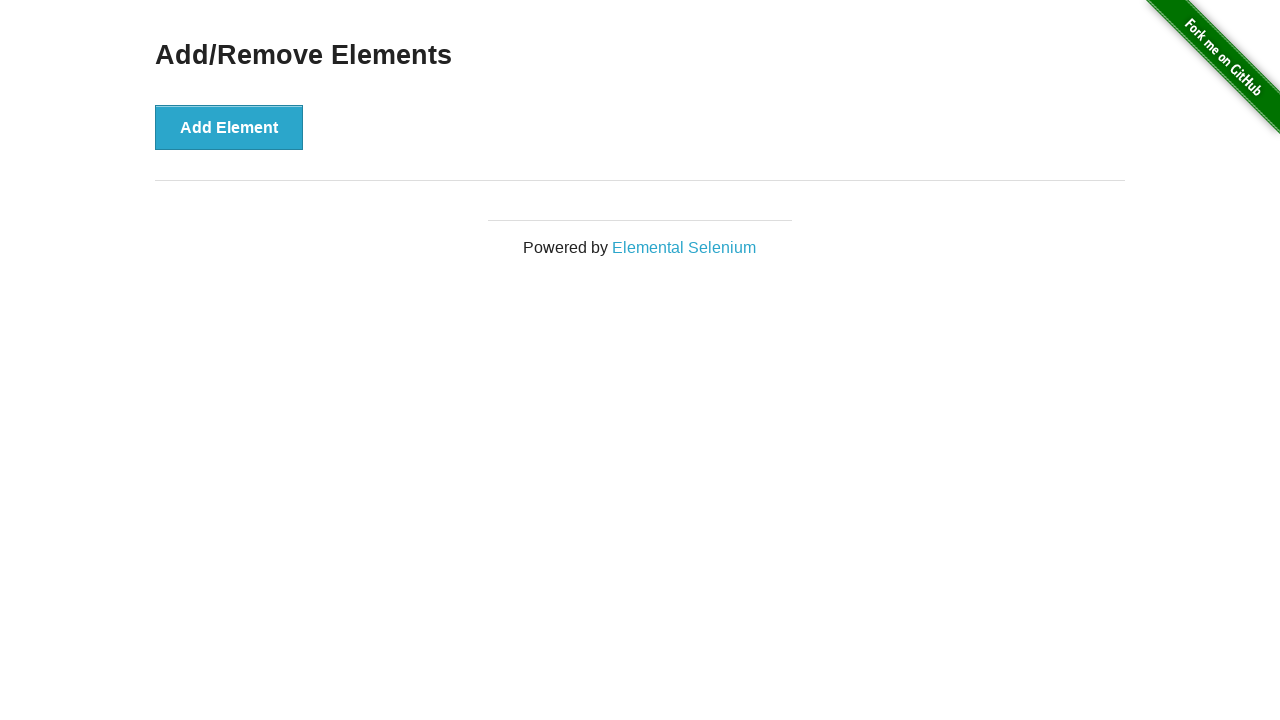